Solves a mathematical challenge by extracting a value from an image attribute, calculating a result, and submitting it along with checkbox and radio button selections

Starting URL: http://suninjuly.github.io/get_attribute.html

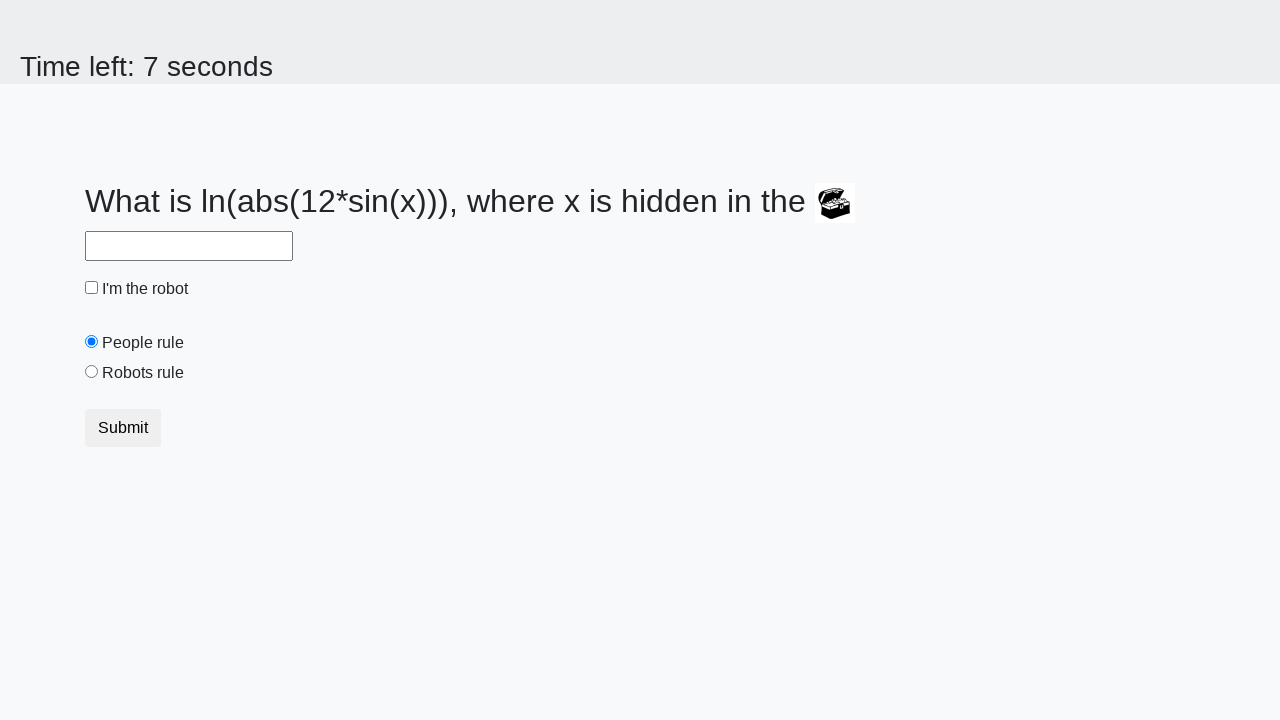

Located treasure image element
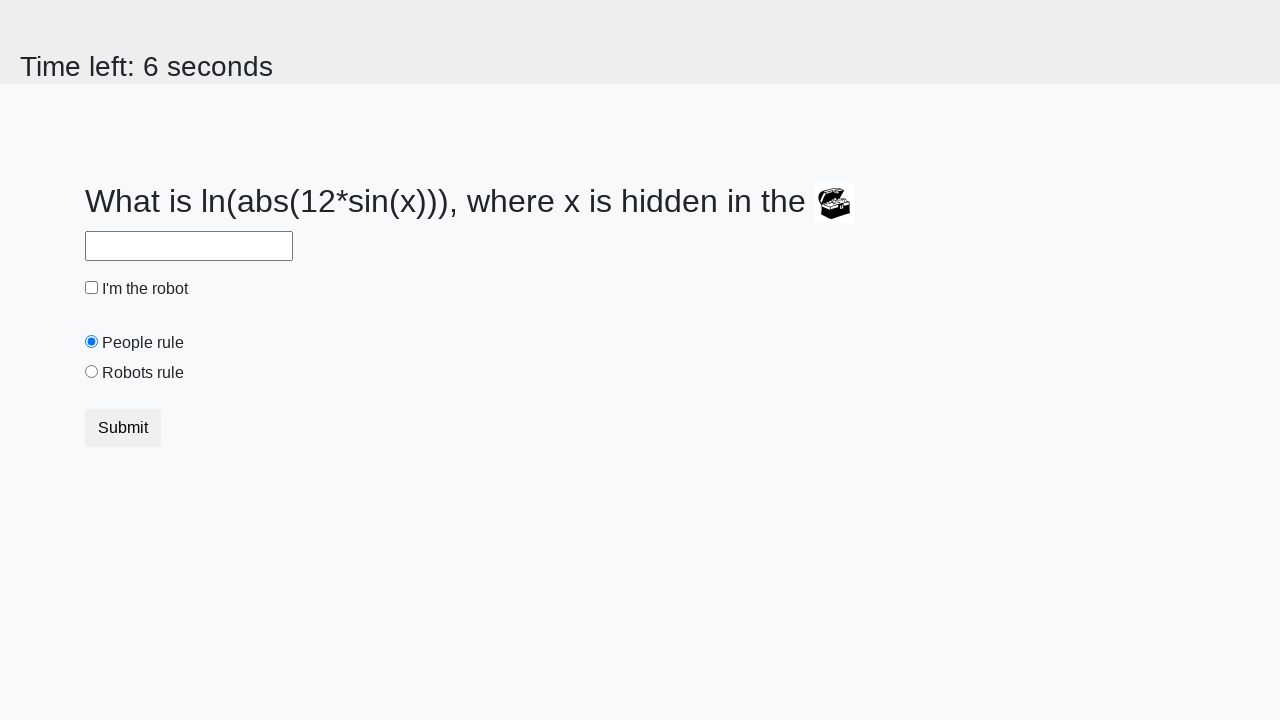

Extracted valuex attribute from treasure image: 992
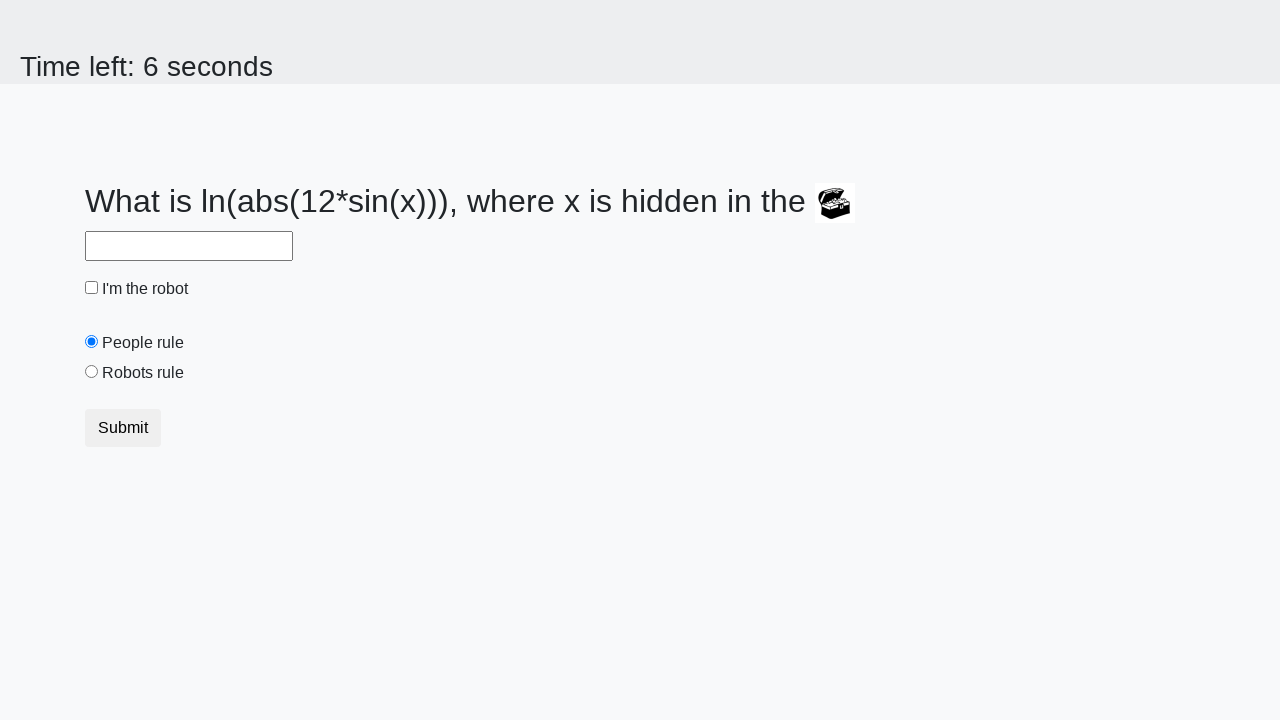

Calculated mathematical result: 2.09438736134467
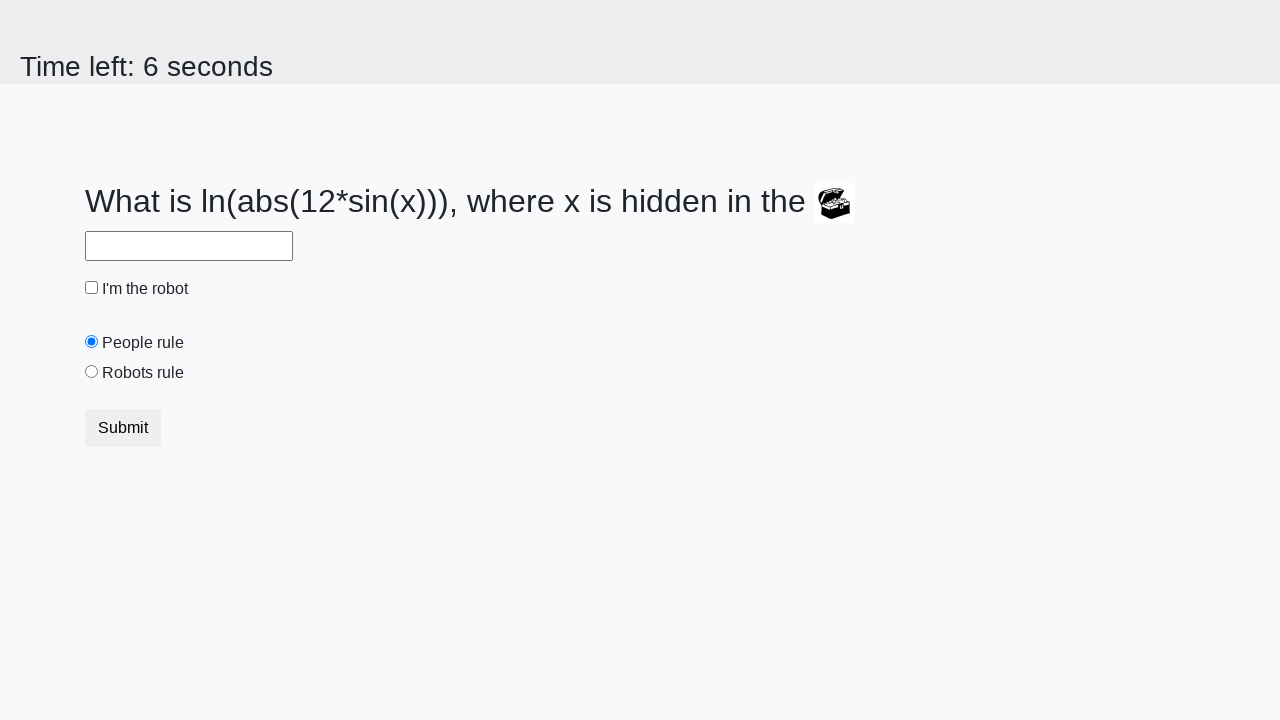

Filled answer field with calculated value: 2.09438736134467 on #answer
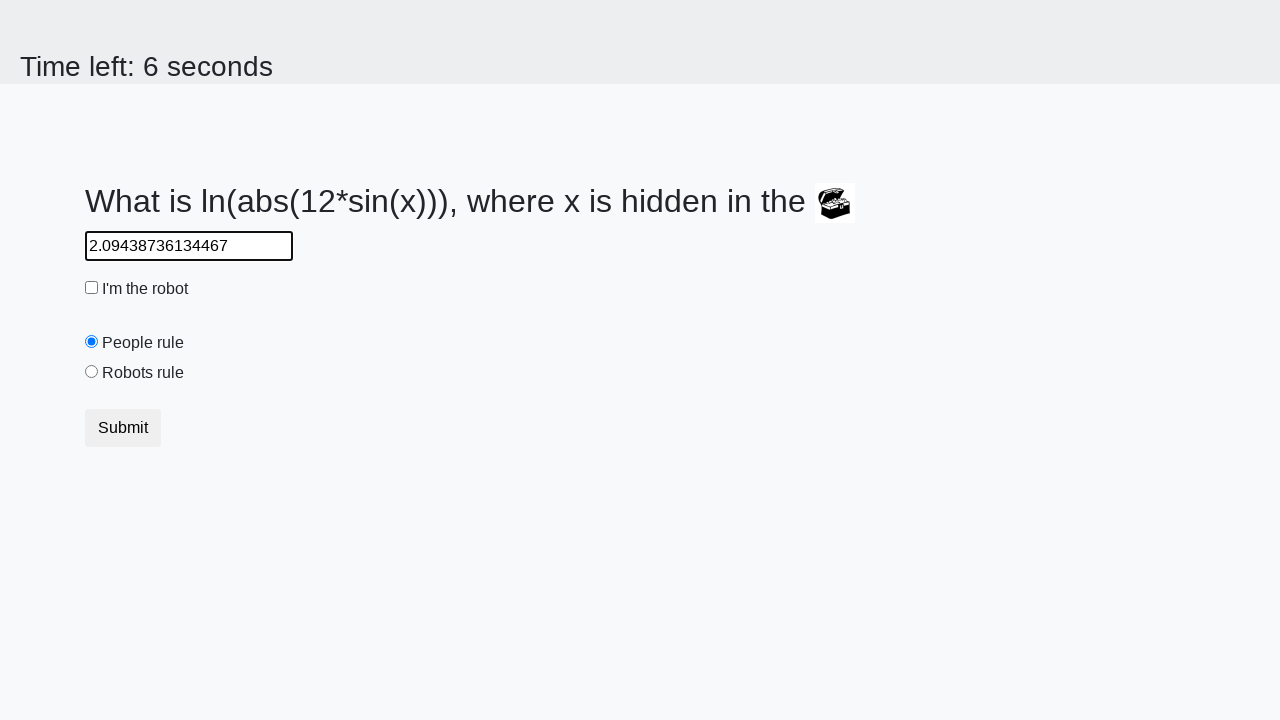

Clicked robot checkbox at (92, 288) on #robotCheckbox
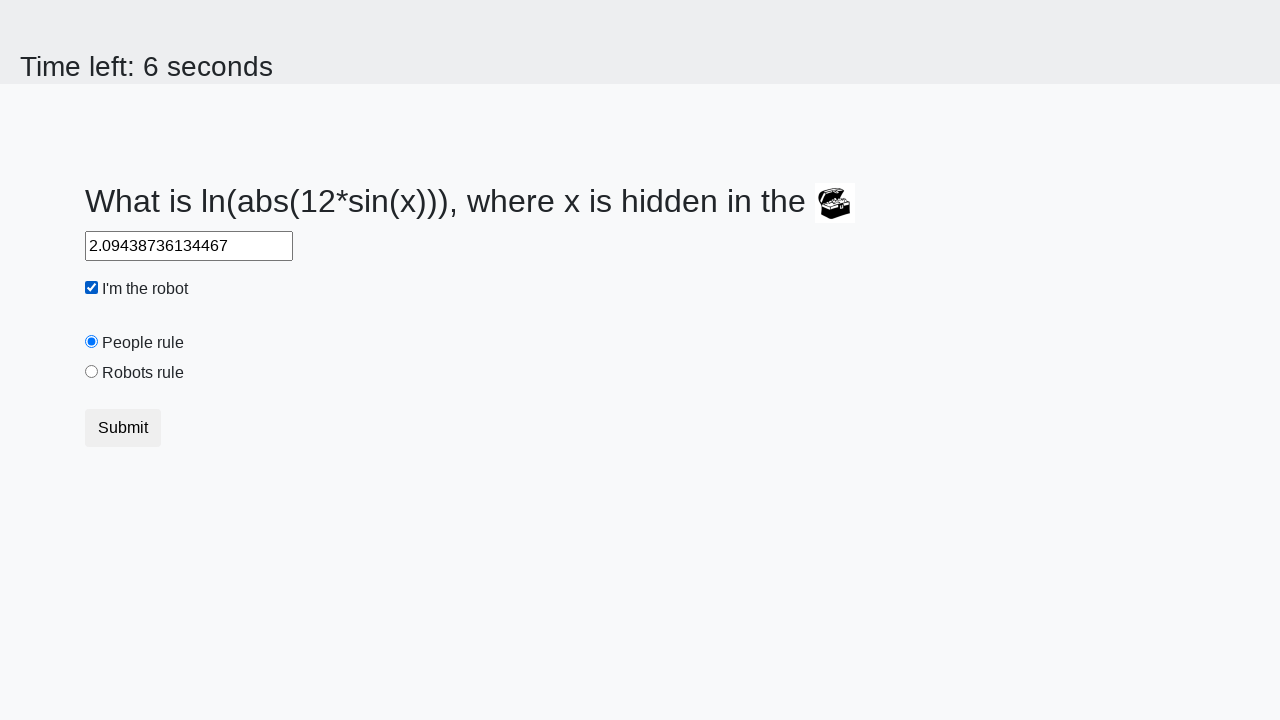

Clicked robots rule radio button at (92, 372) on #robotsRule
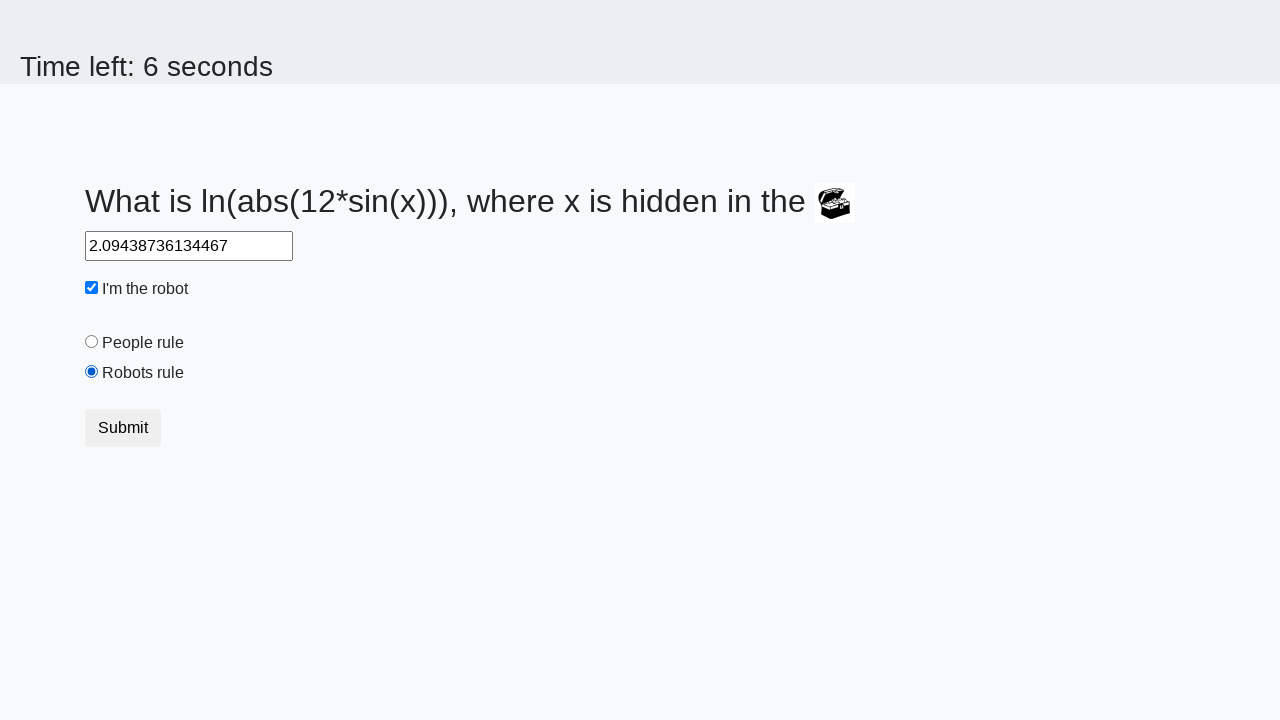

Clicked submit button to submit form at (123, 428) on button
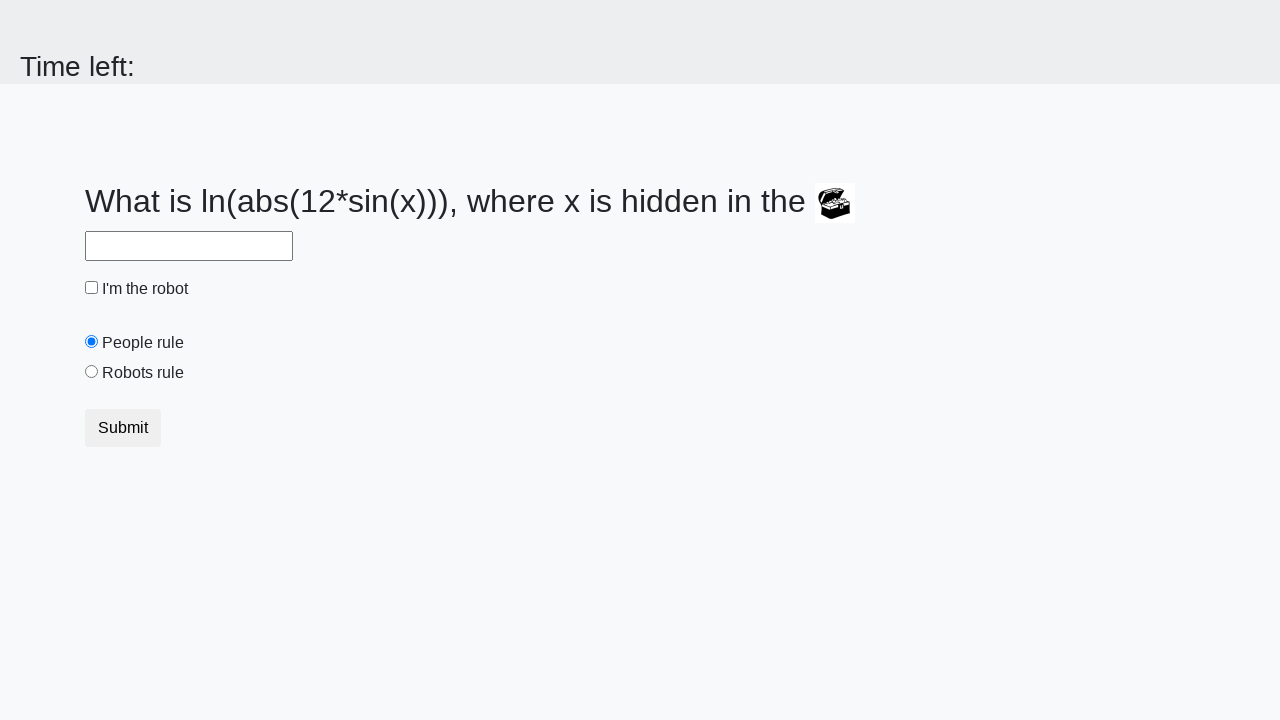

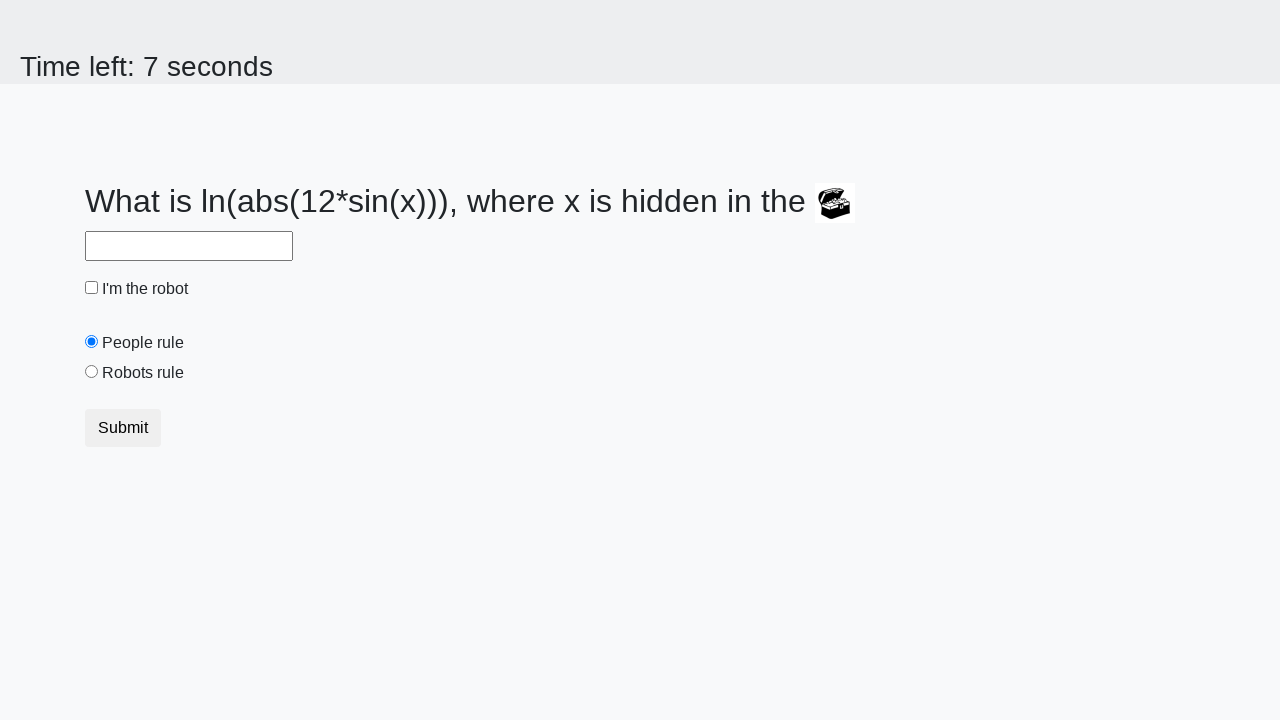